Tests dynamic button clicking by sequentially clicking four buttons that appear one after another, then verifies the success message appears

Starting URL: https://testpages.herokuapp.com/styled/dynamic-buttons-simple.html

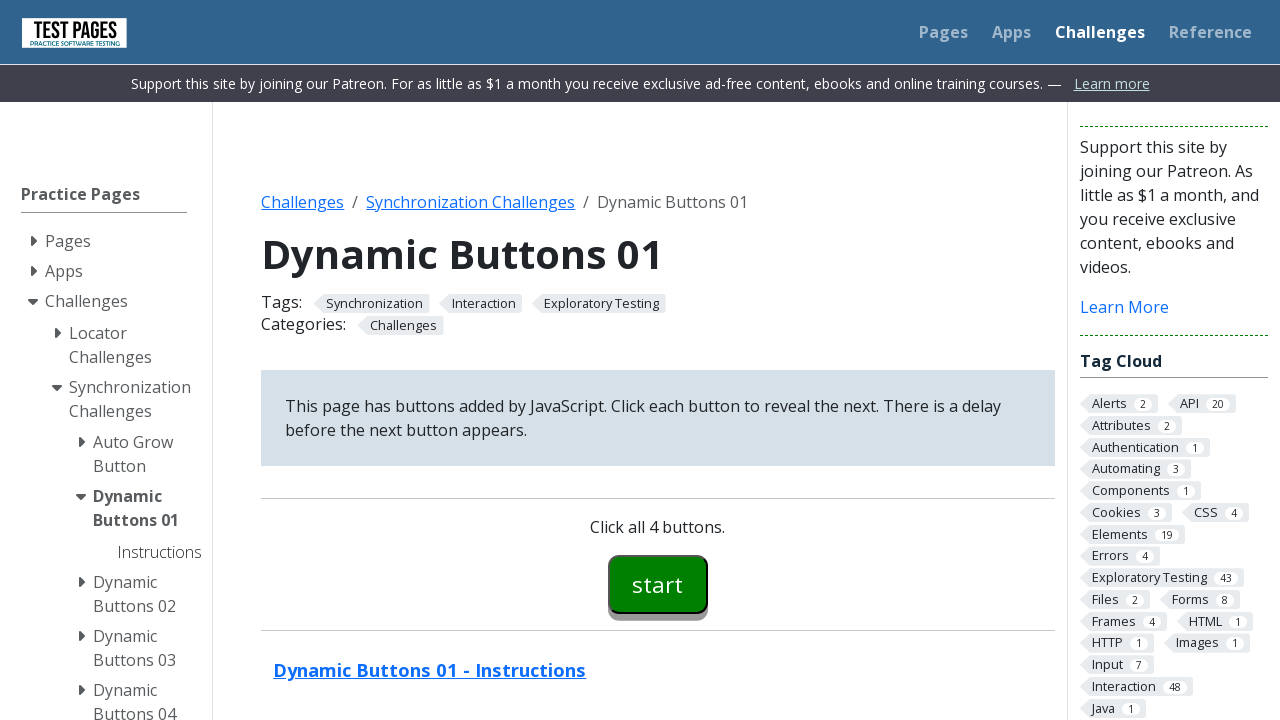

Clicked first button (button00) at (658, 584) on #button00
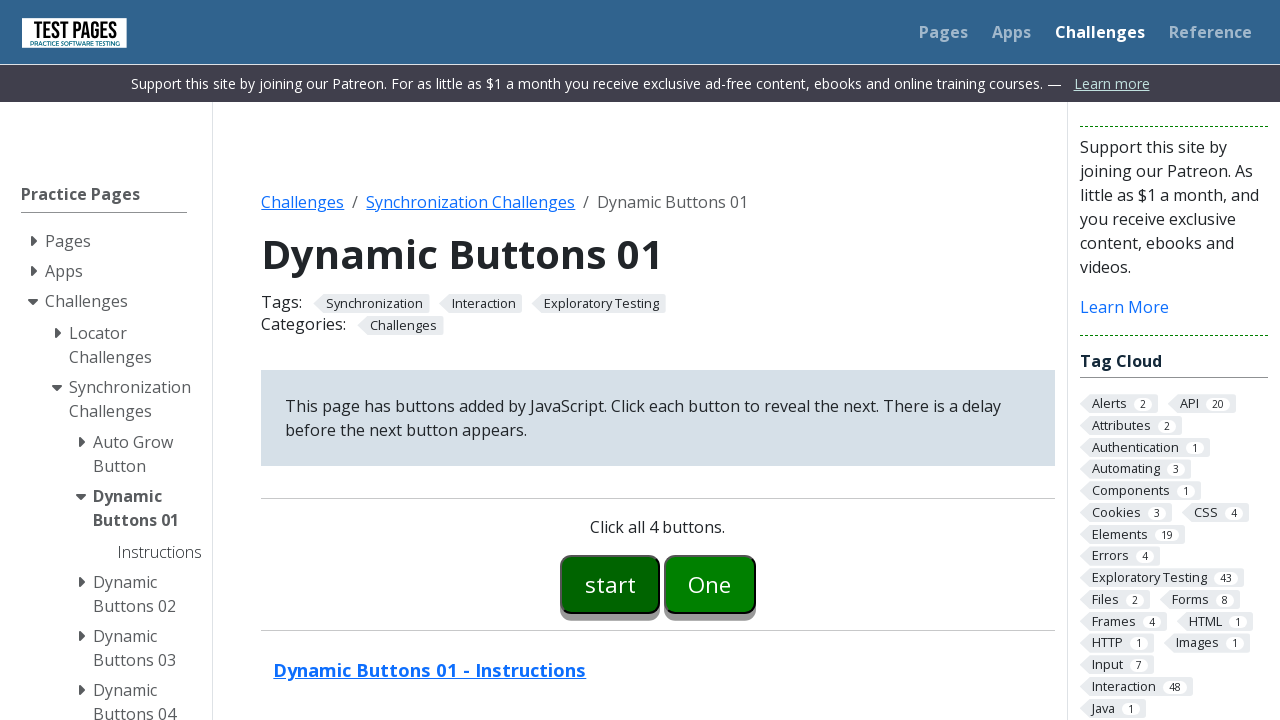

Second button (button01) became visible
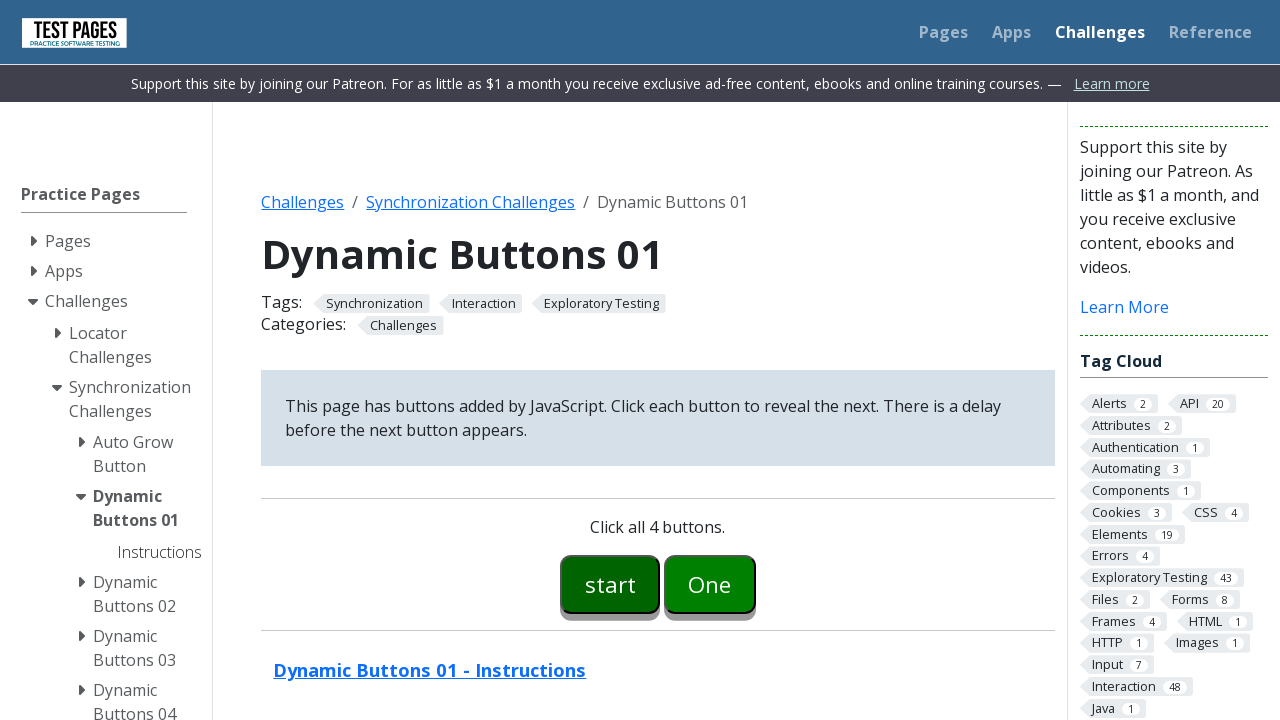

Clicked second button (button01) at (710, 584) on #button01
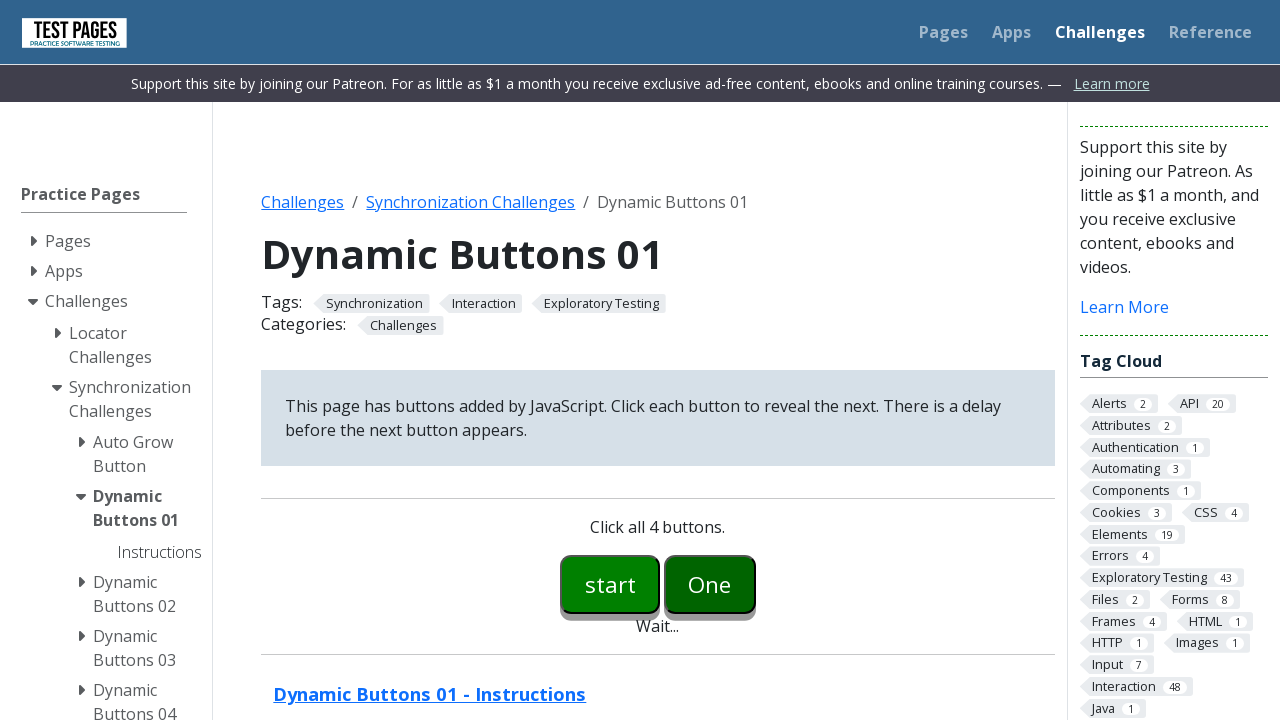

Third button (button02) became visible
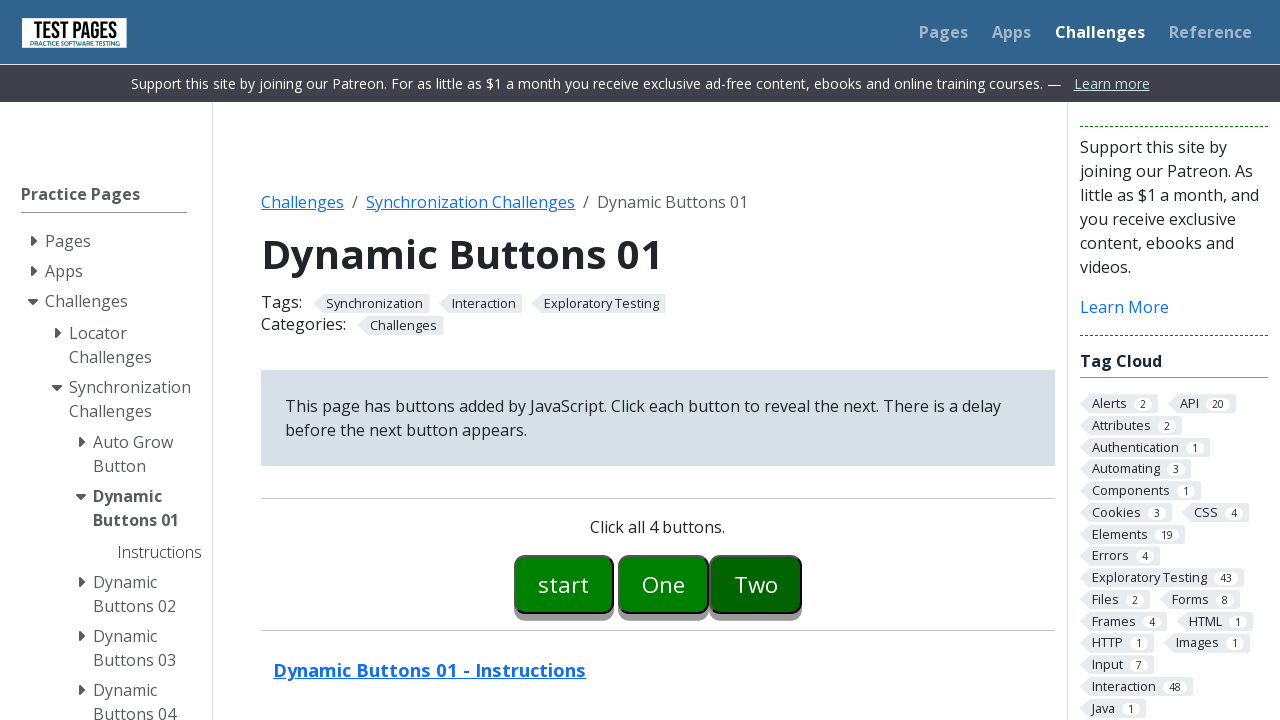

Clicked third button (button02) at (756, 584) on #button02
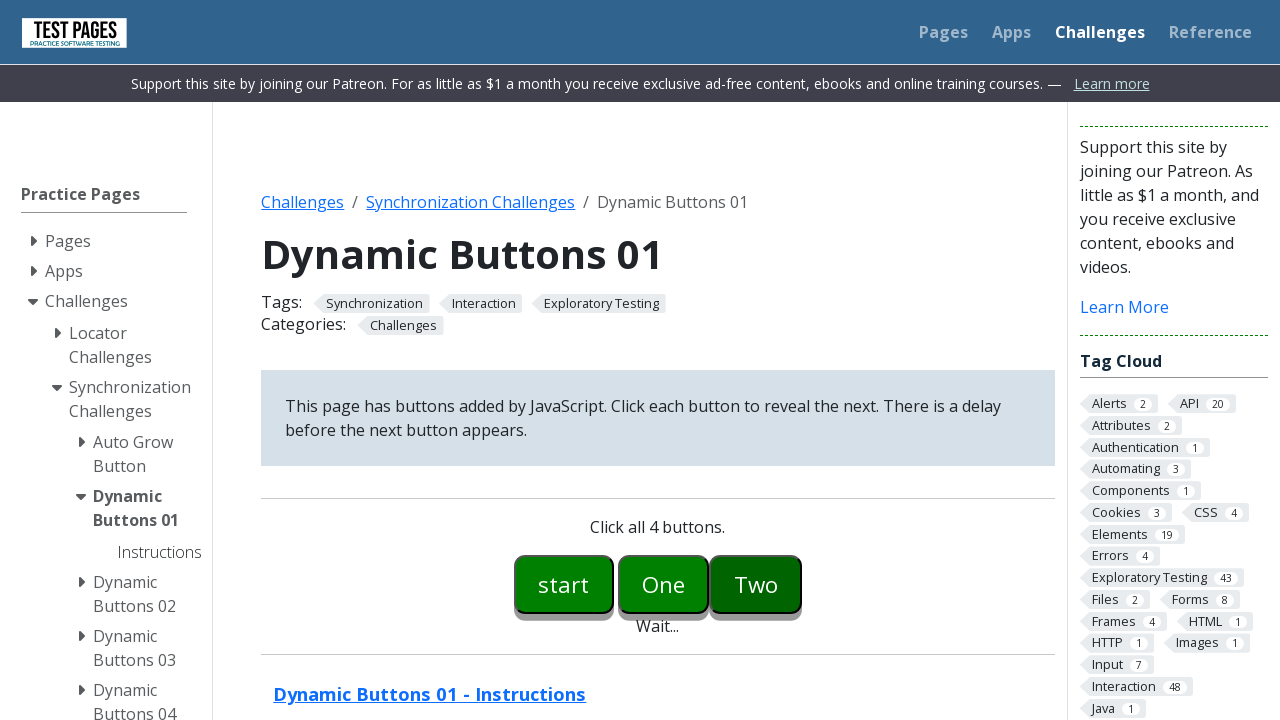

Fourth button (button03) became visible
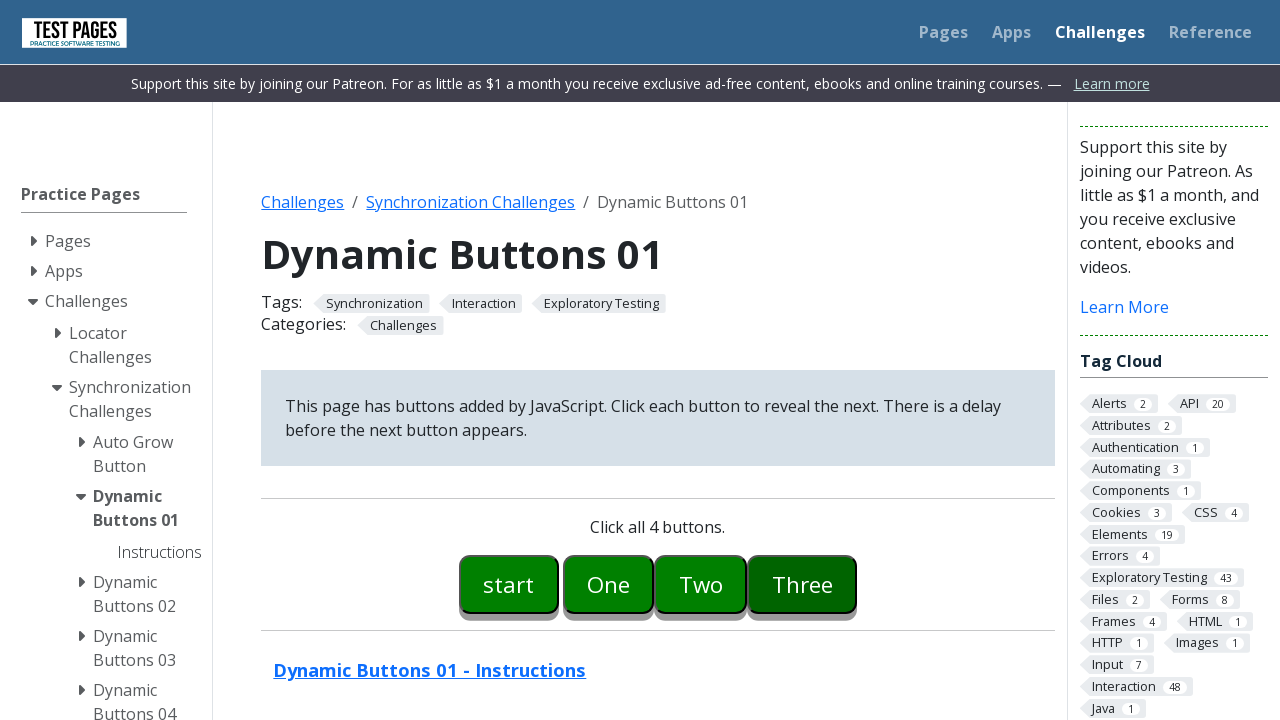

Clicked fourth button (button03) at (802, 584) on #button03
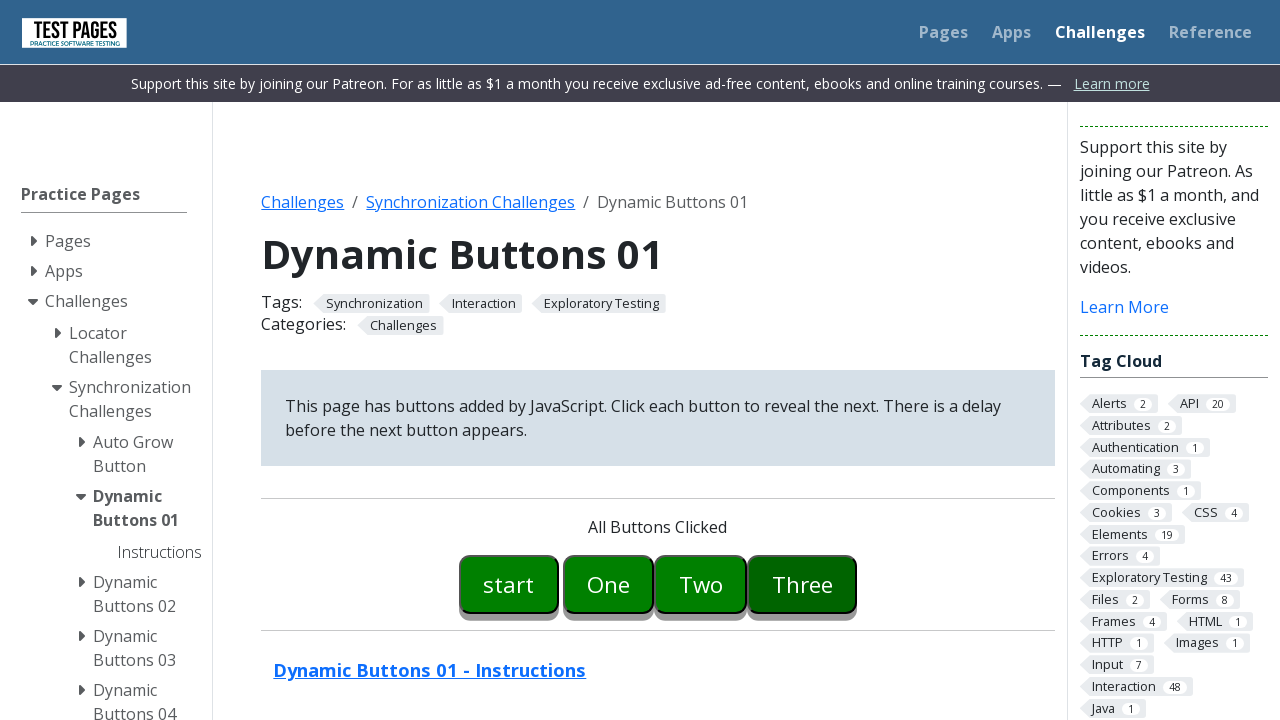

Success message element loaded
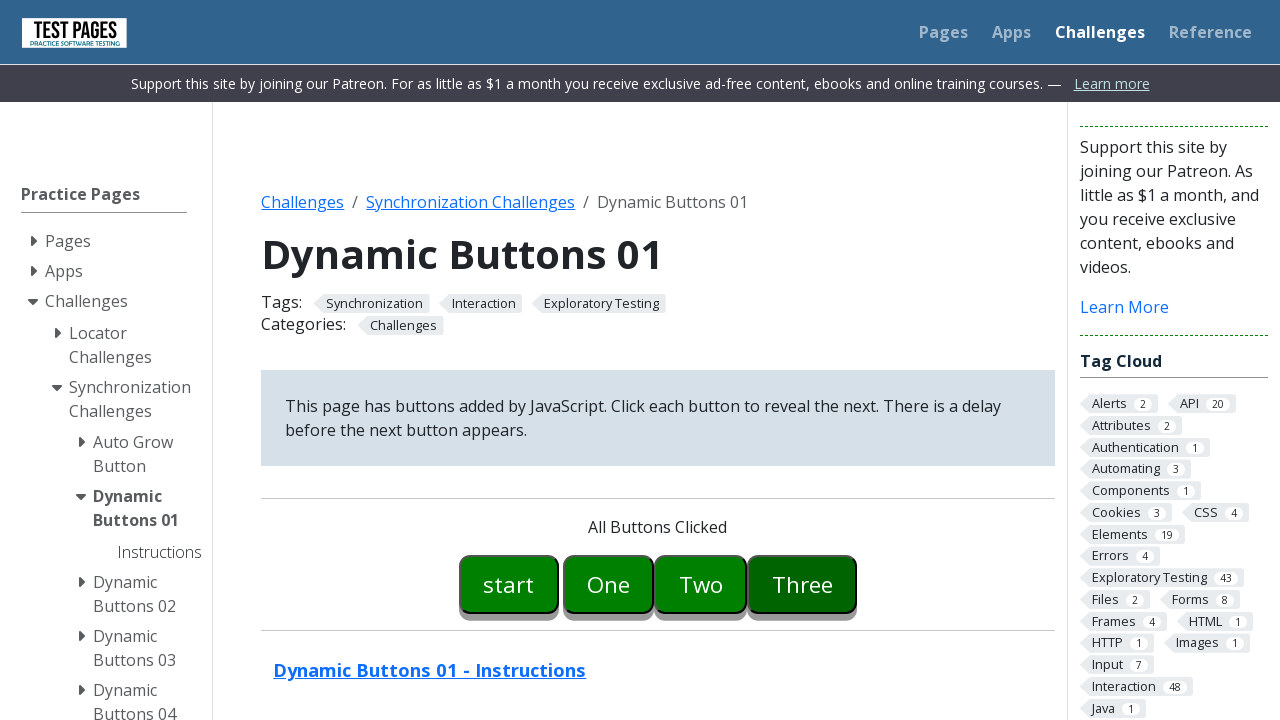

Verified success message displays 'All Buttons Clicked'
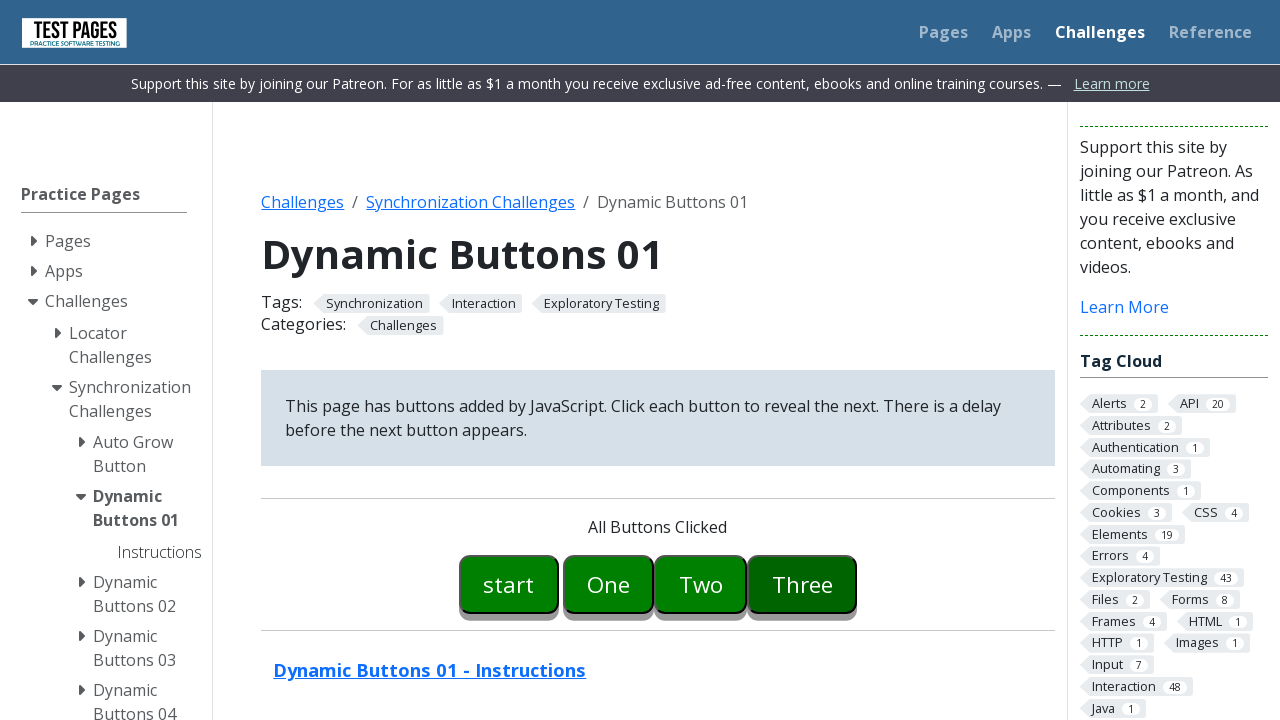

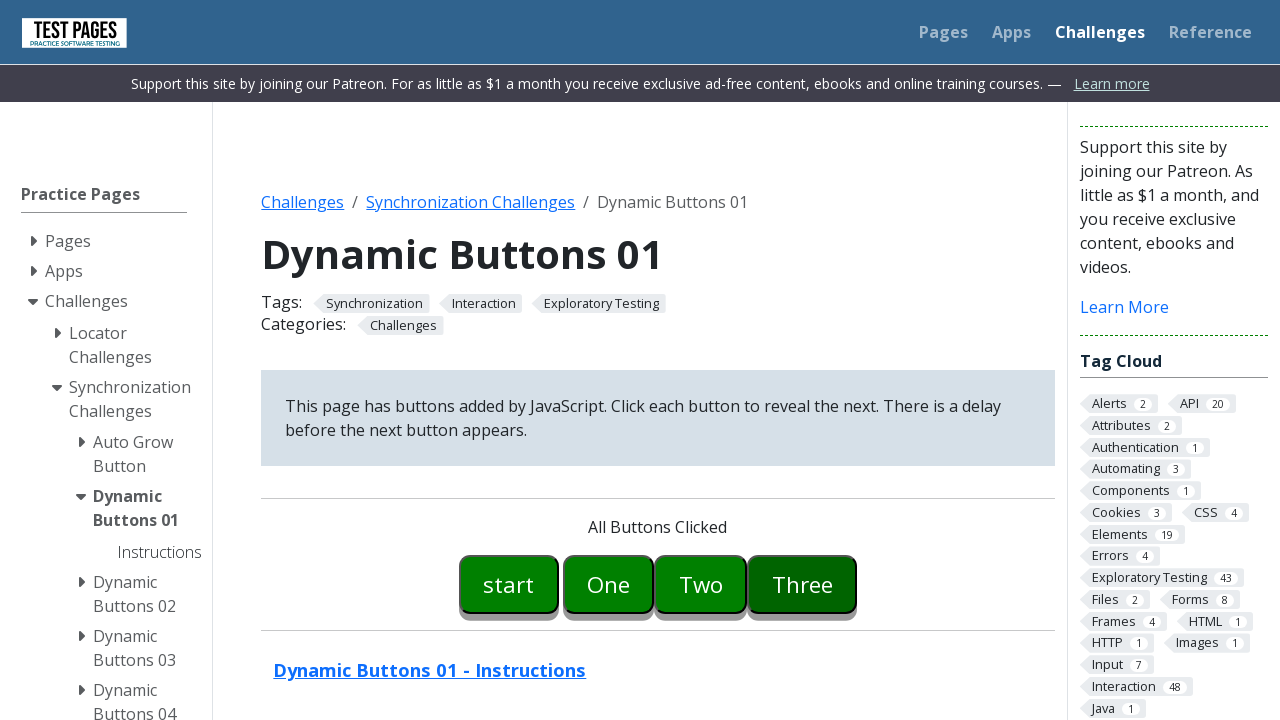